Tests registration form submission with an empty optional last name field.

Starting URL: https://www.sharelane.com/cgi-bin/register.py?page=1&zip_code=222222

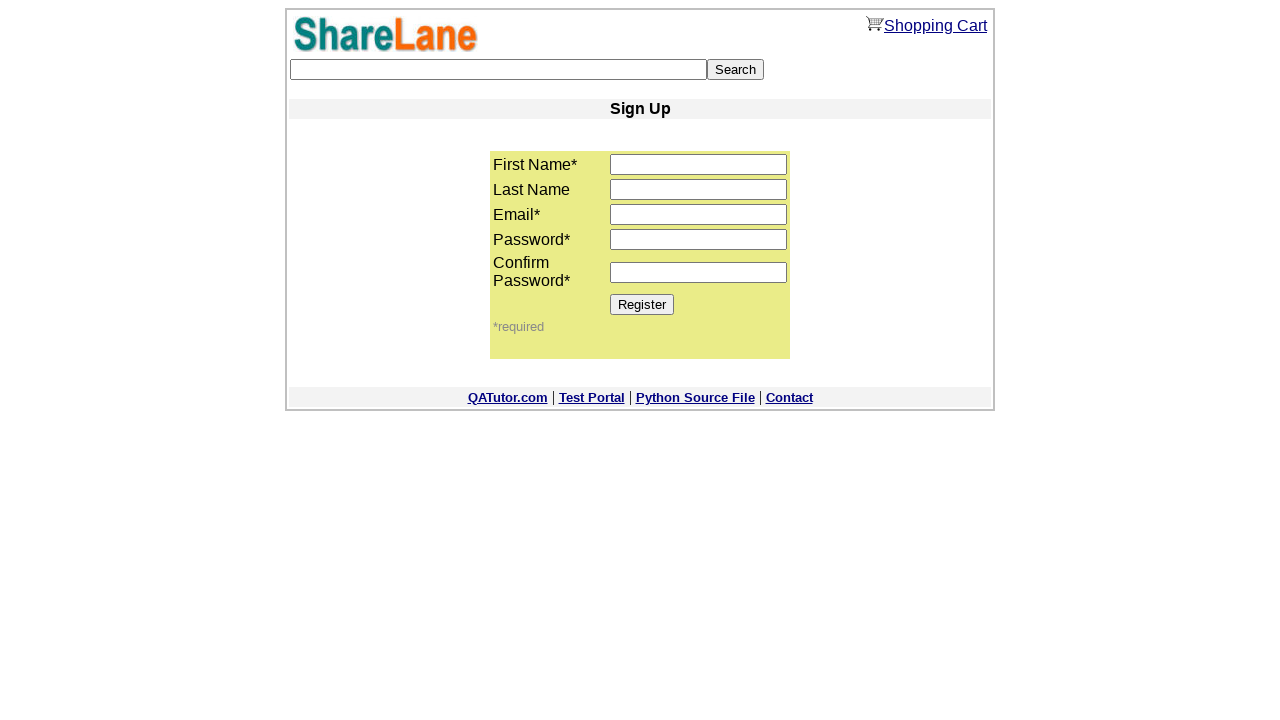

Filled first name field with 'Ivanov' on input[name='first_name']
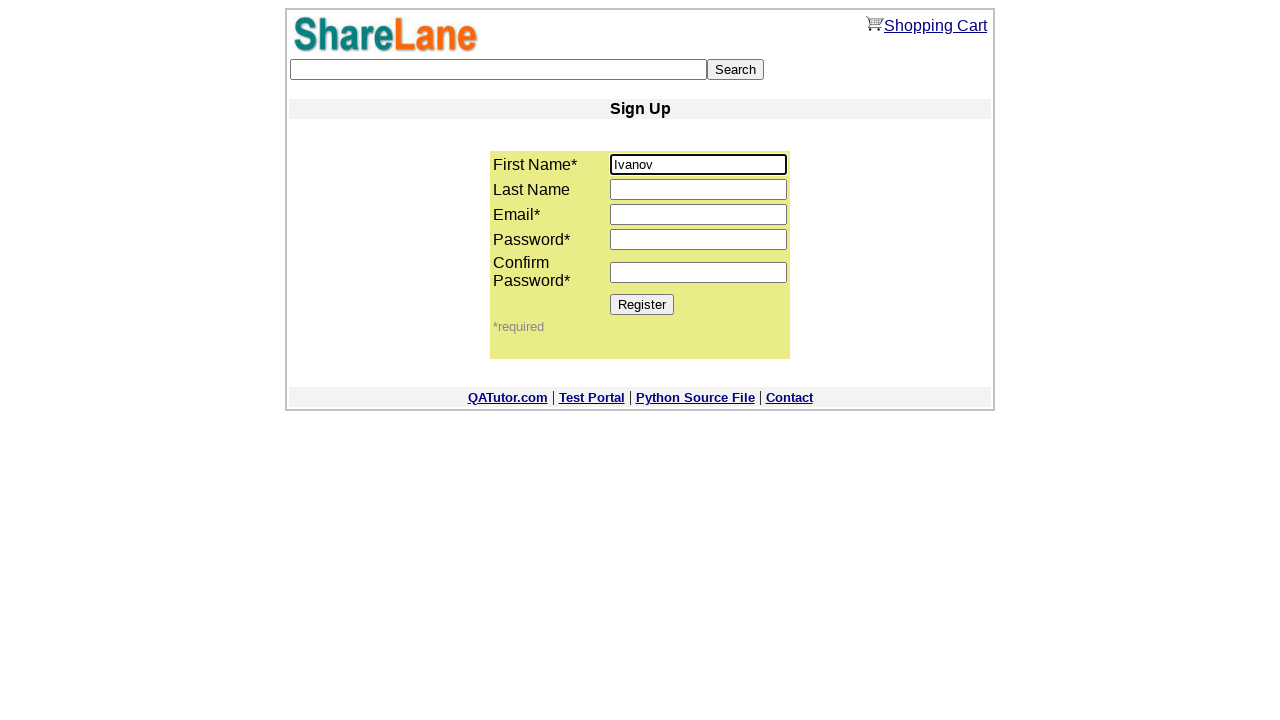

Left last name field empty (optional field) on input[name='last_name']
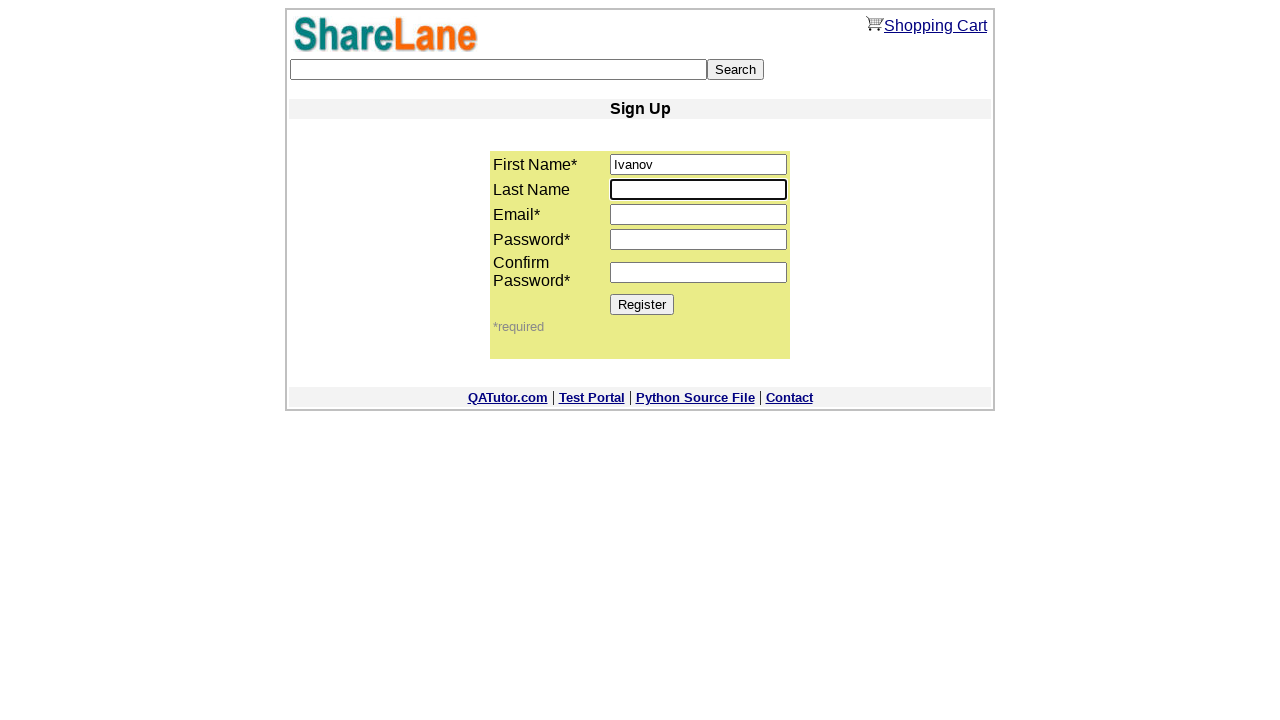

Filled email field with 'john.smith@gmail.com' on input[name='email']
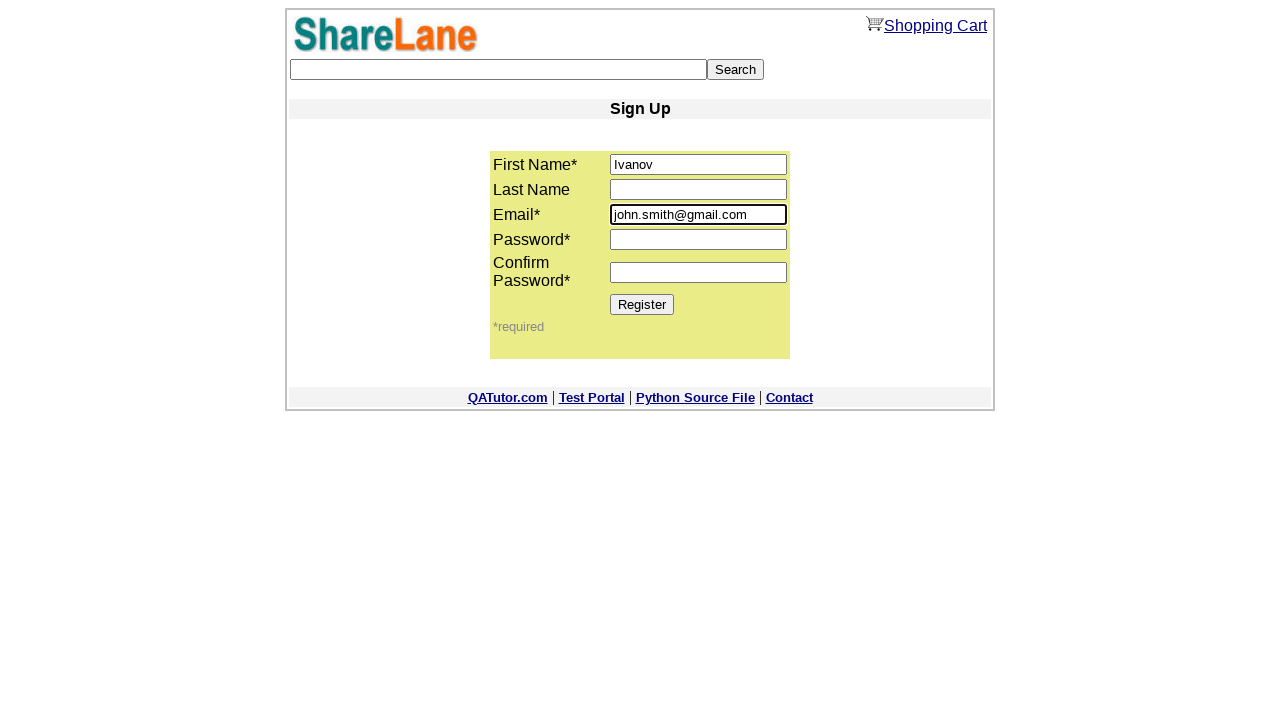

Filled password field with '1111' on input[name='password1']
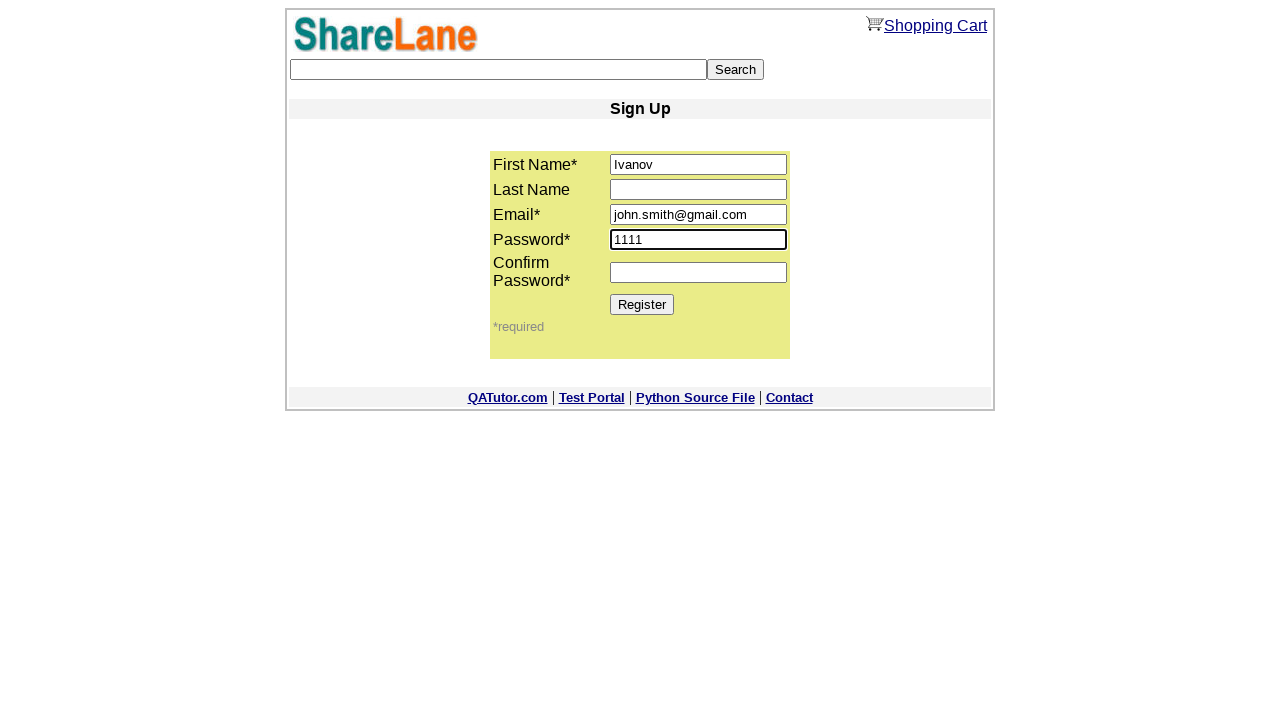

Filled password confirmation field with '1111' on input[name='password2']
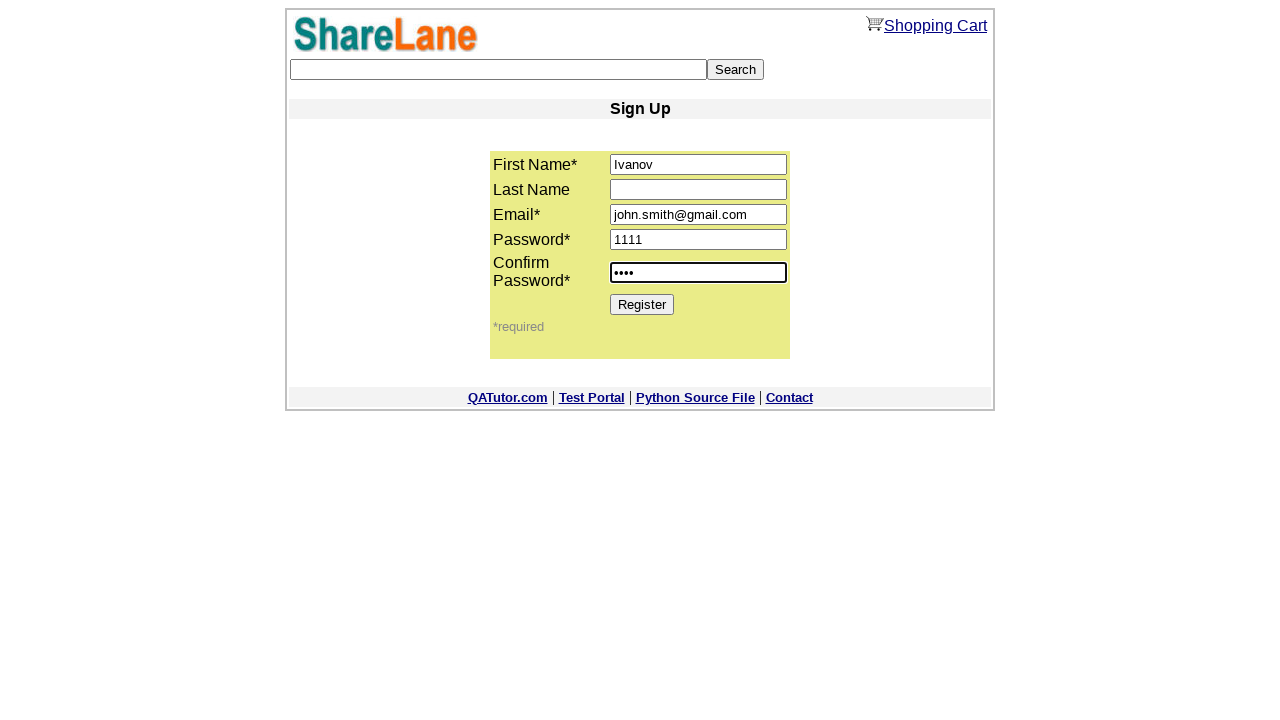

Clicked Register button to submit form with empty optional last name at (642, 304) on input[value='Register']
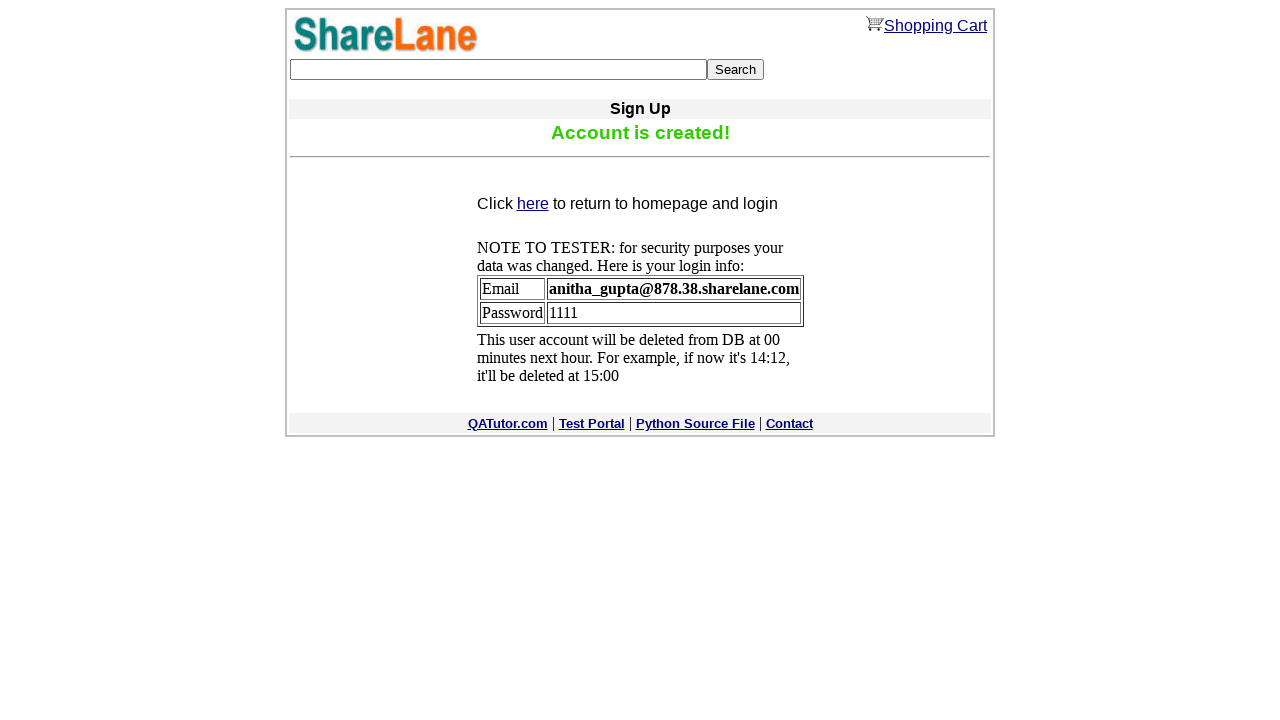

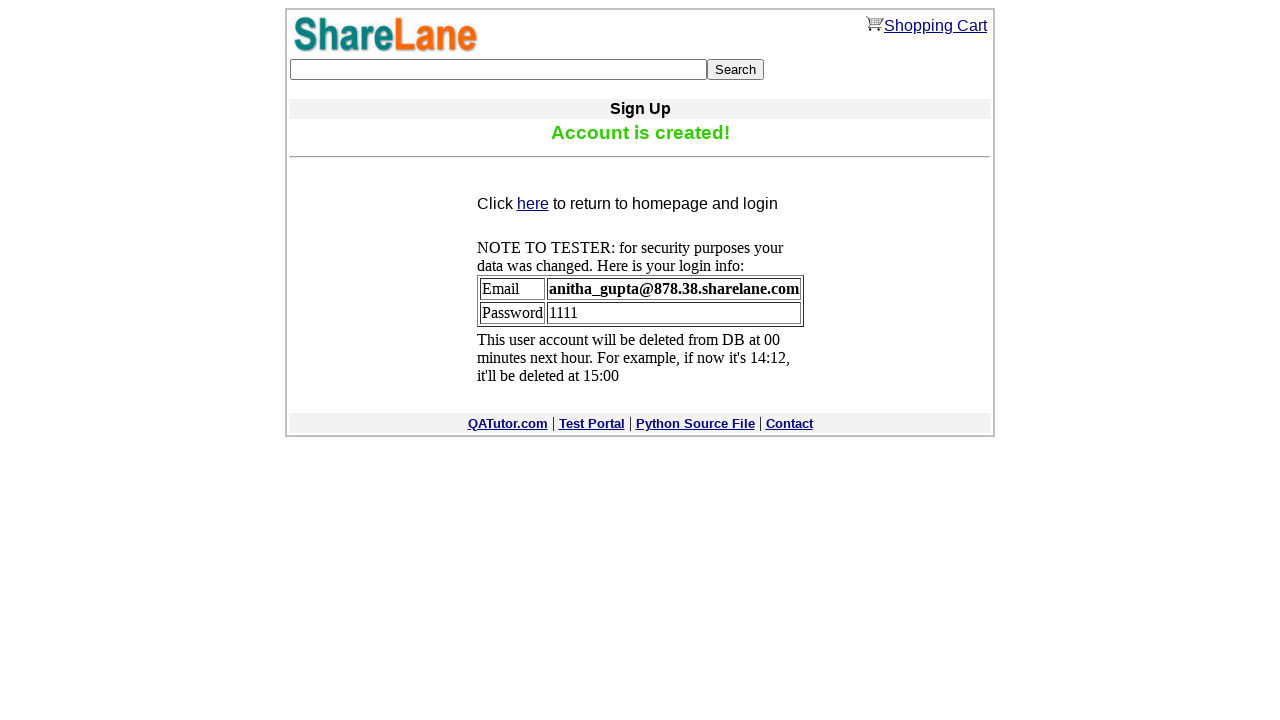